Tests JavaScript alert box functionality by clicking a button to trigger an alert, verifying the alert text, accepting the alert, and then verifying the result text displayed on the page.

Starting URL: http://the-internet.herokuapp.com/javascript_alerts

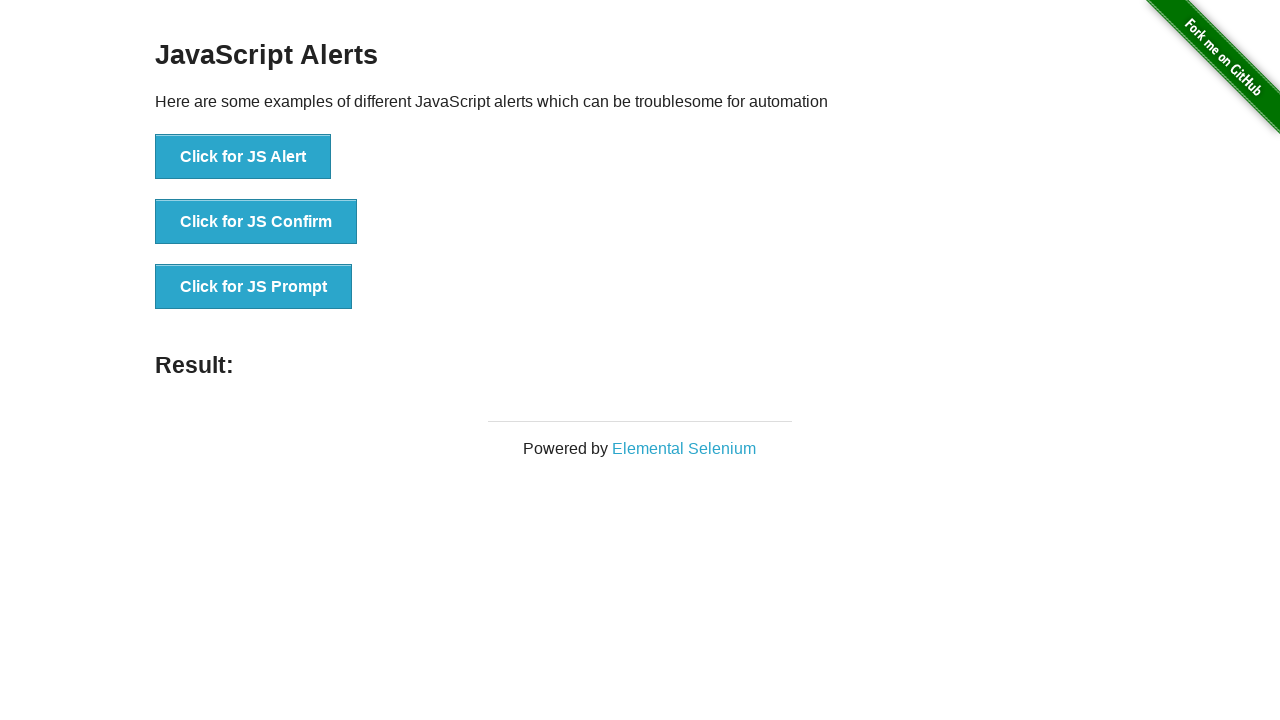

Clicked the 'Click for JS Alert' button at (243, 157) on xpath=//button[contains(text(),'Click for JS Alert')]
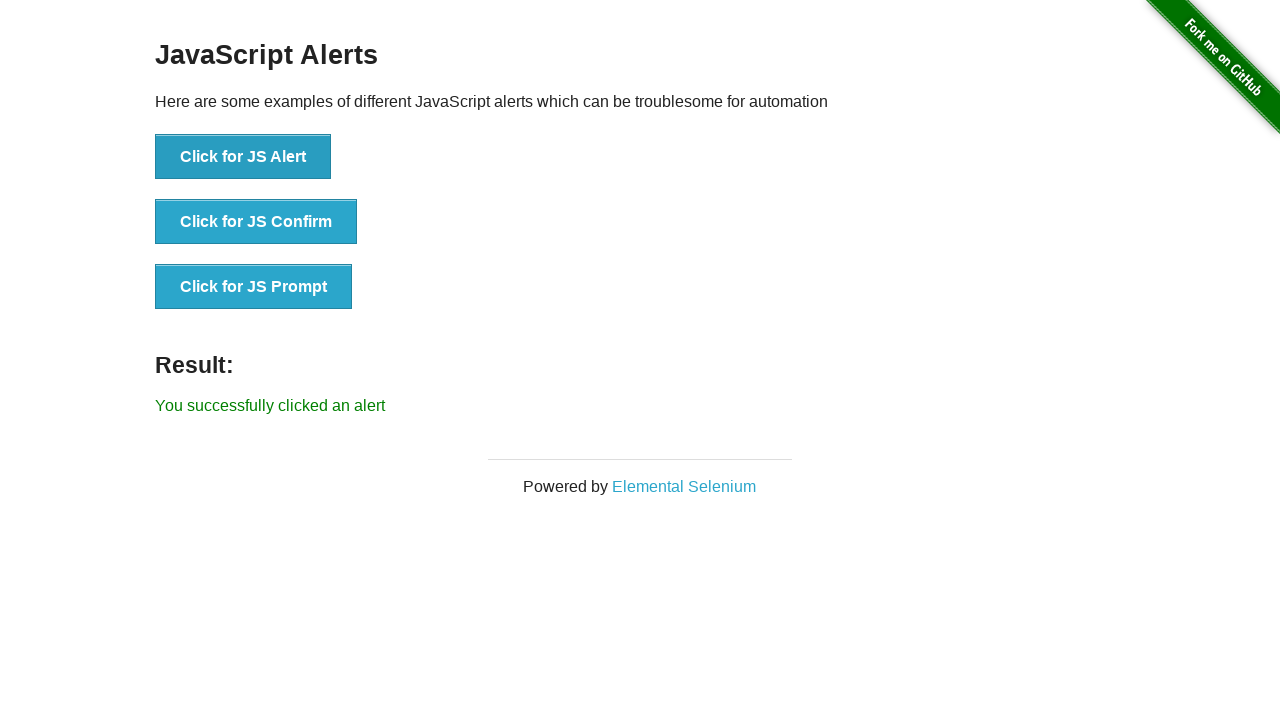

Set up dialog handler to accept alerts
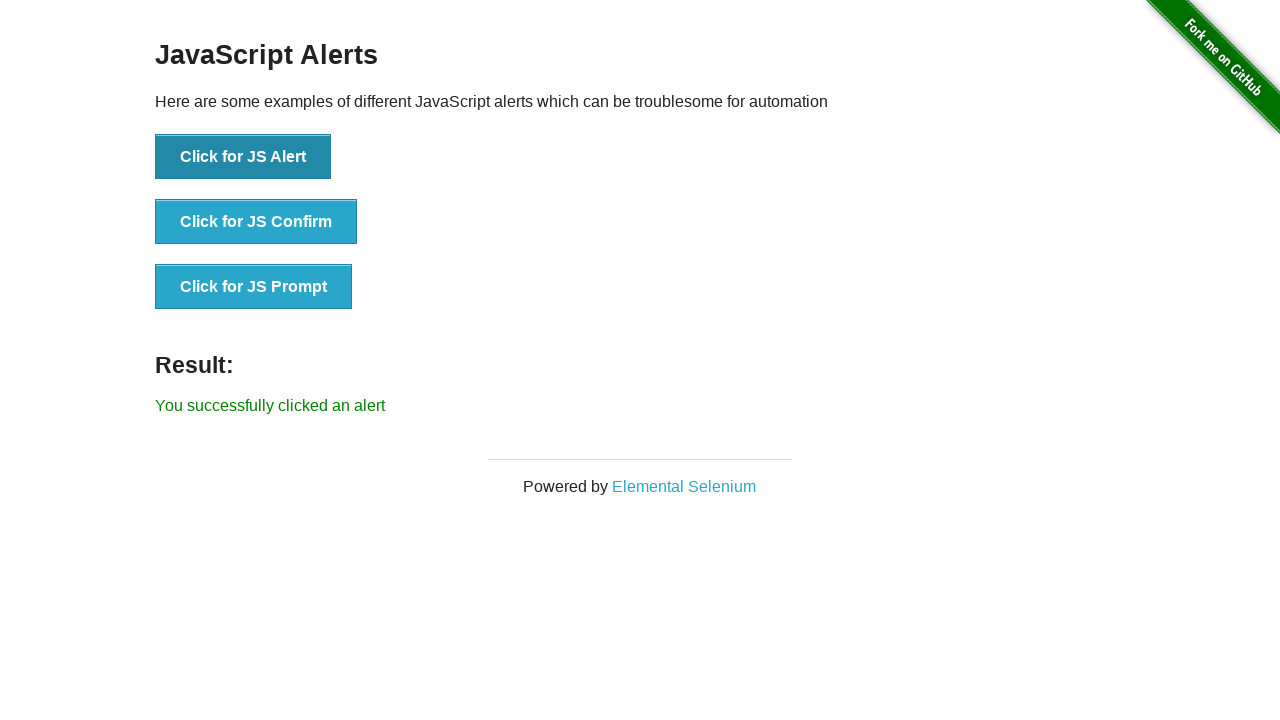

Clicked the 'Click for JS Alert' button to trigger the alert at (243, 157) on xpath=//button[contains(text(),'Click for JS Alert')]
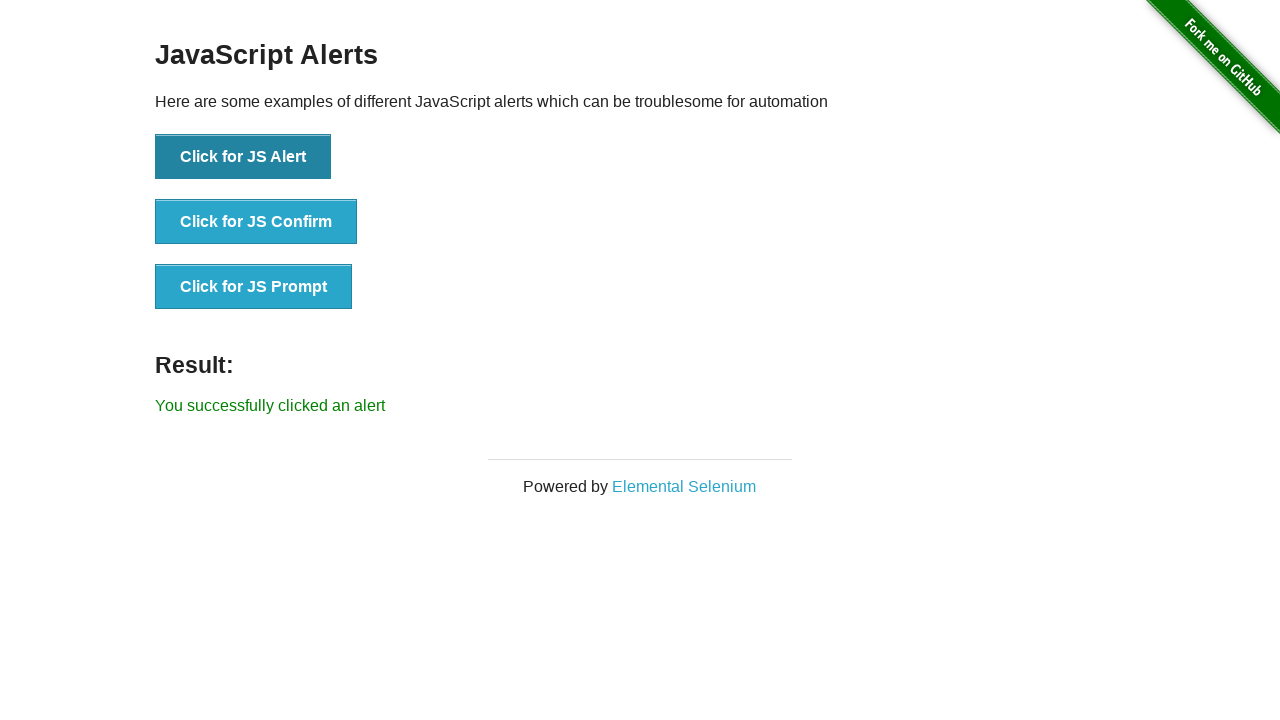

Result element appeared after accepting the alert
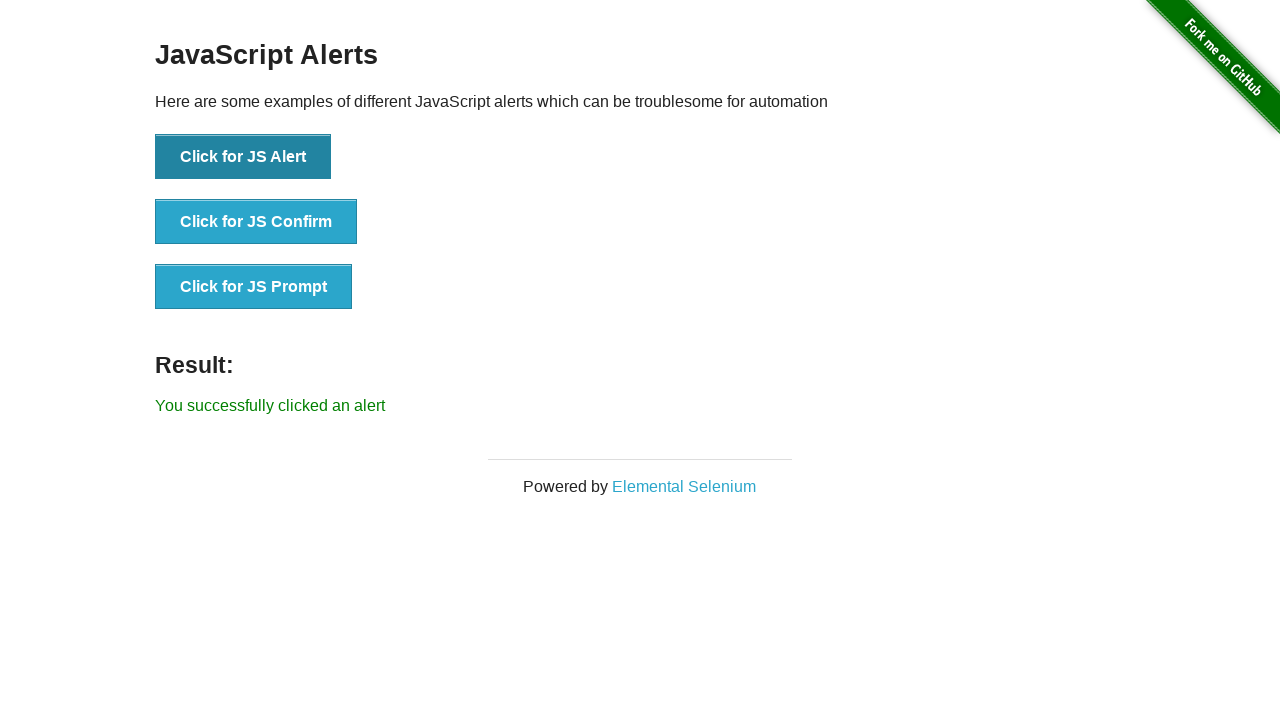

Retrieved result text: 'You successfully clicked an alert'
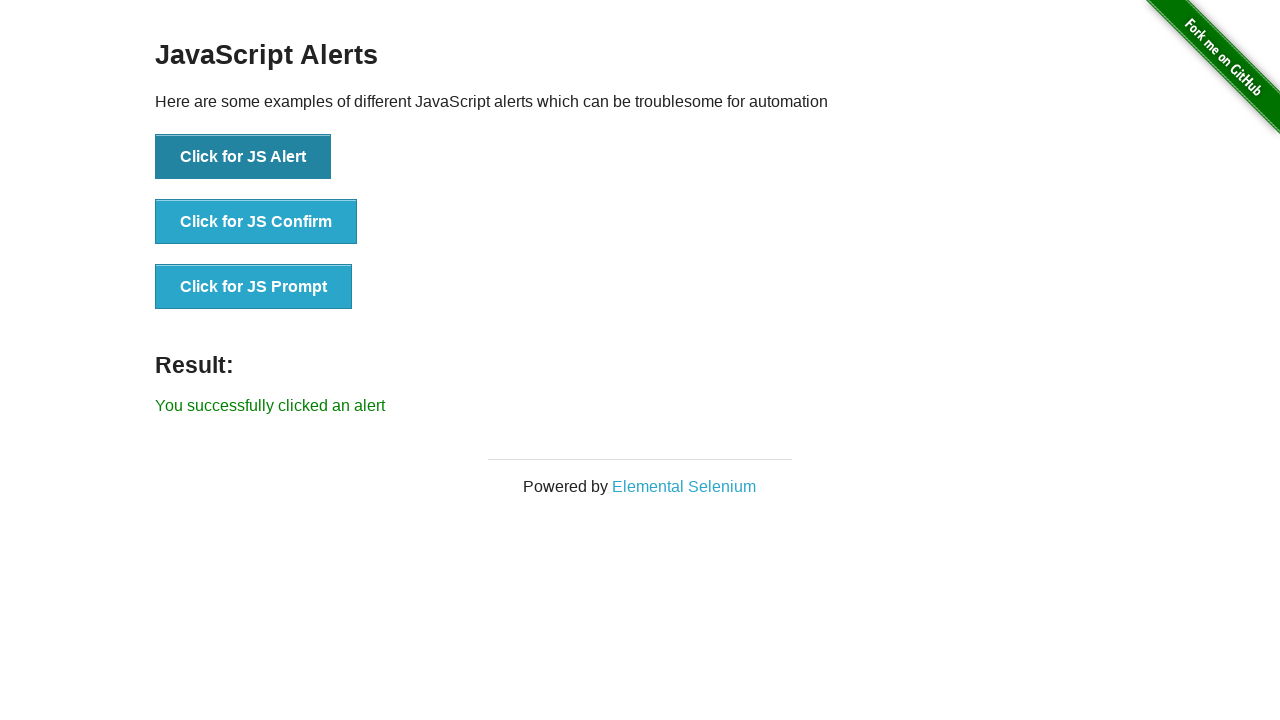

Verified that result text matches expected message
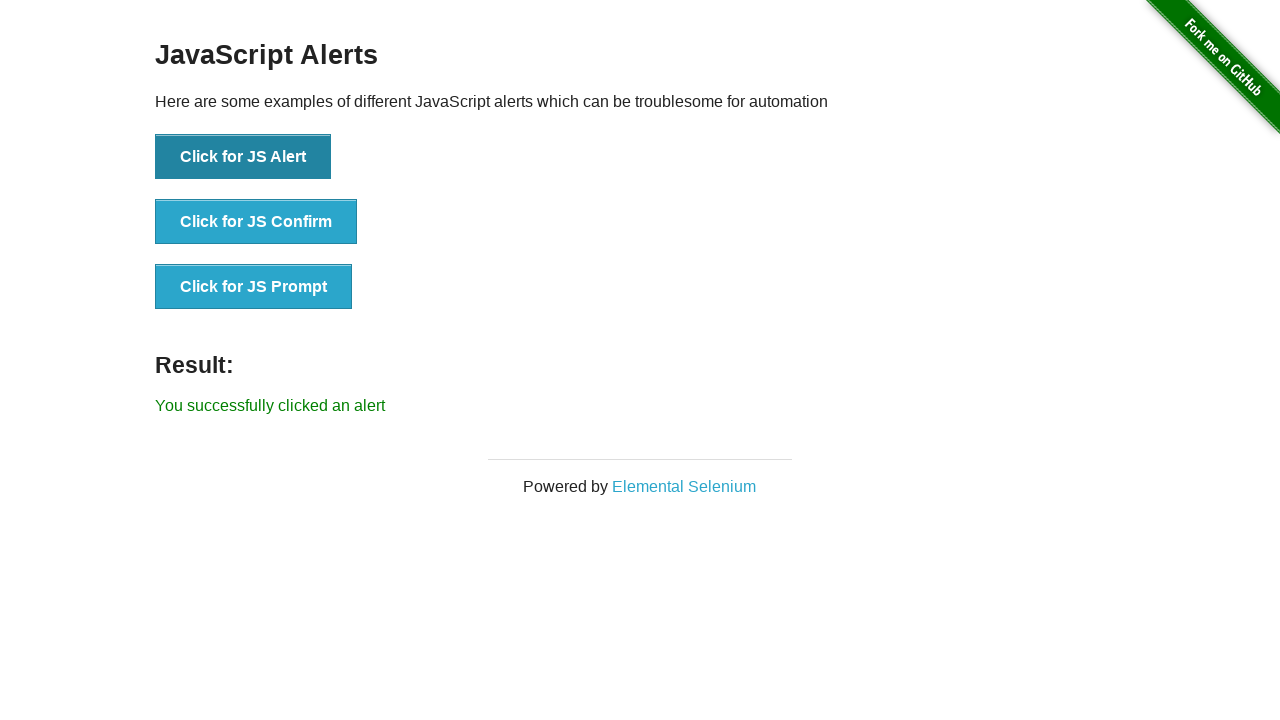

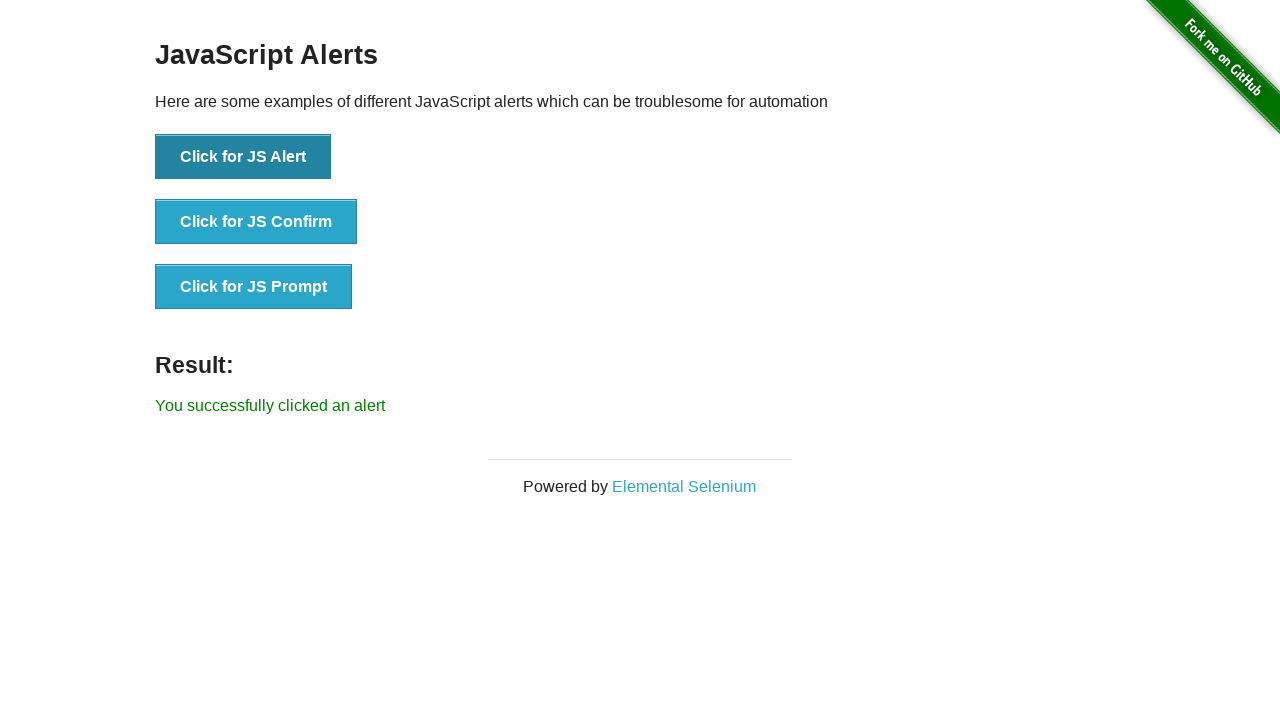